Clicks on the Chapter 3 Navigation link and verifies navigation to the correct page.

Starting URL: https://bonigarcia.dev/selenium-webdriver-java/

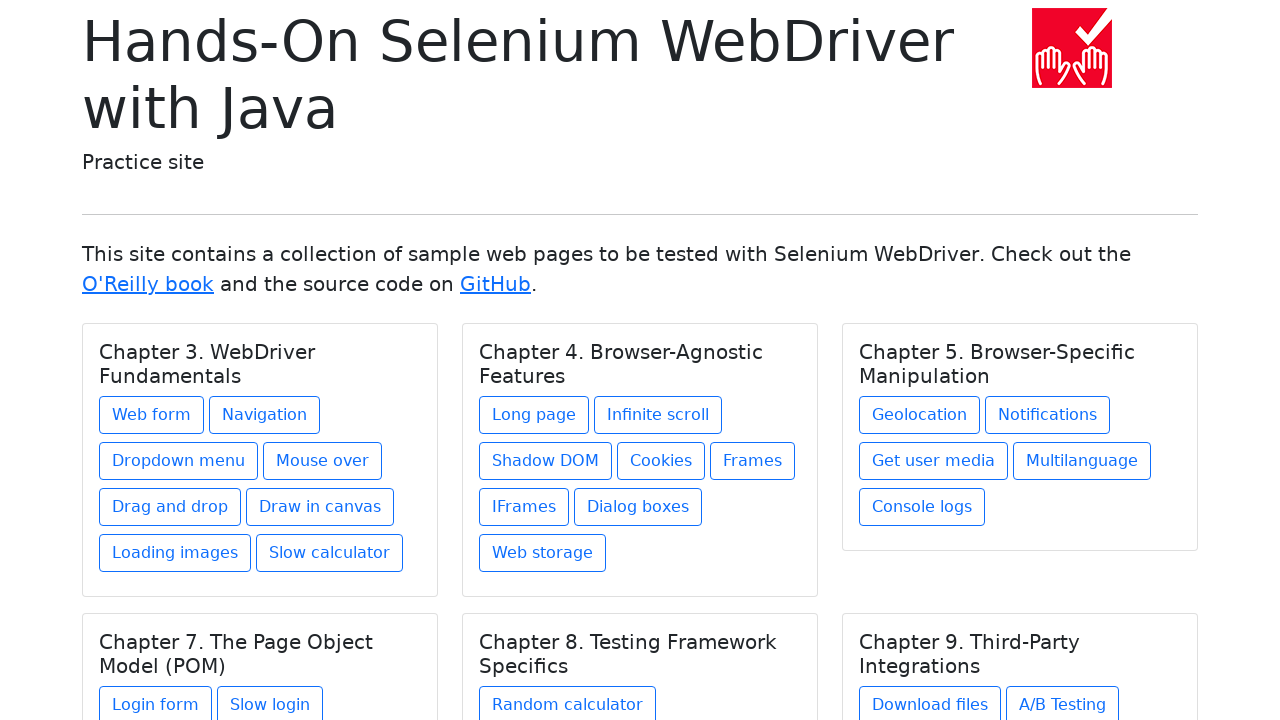

Clicked on Chapter 3 Navigation link at (264, 415) on xpath=//h5[text() = 'Chapter 3. WebDriver Fundamentals']/../a[contains(@href, 'n
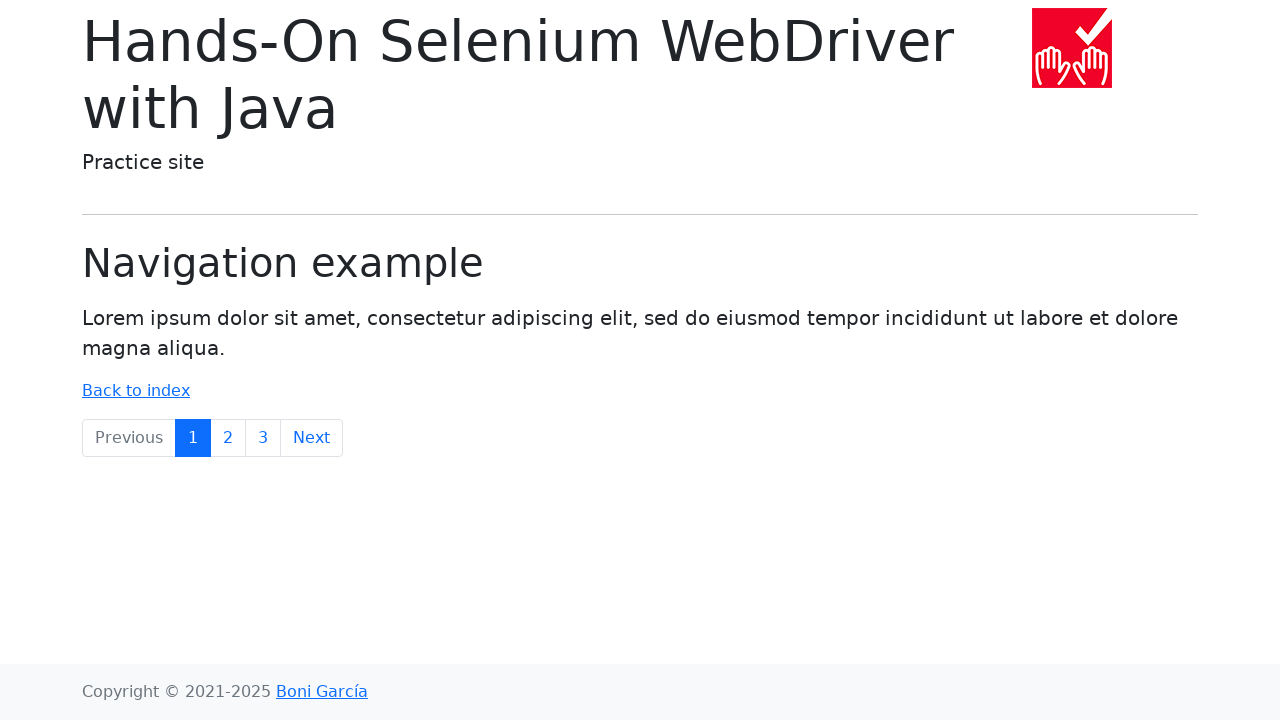

Page loaded with display-6 heading visible
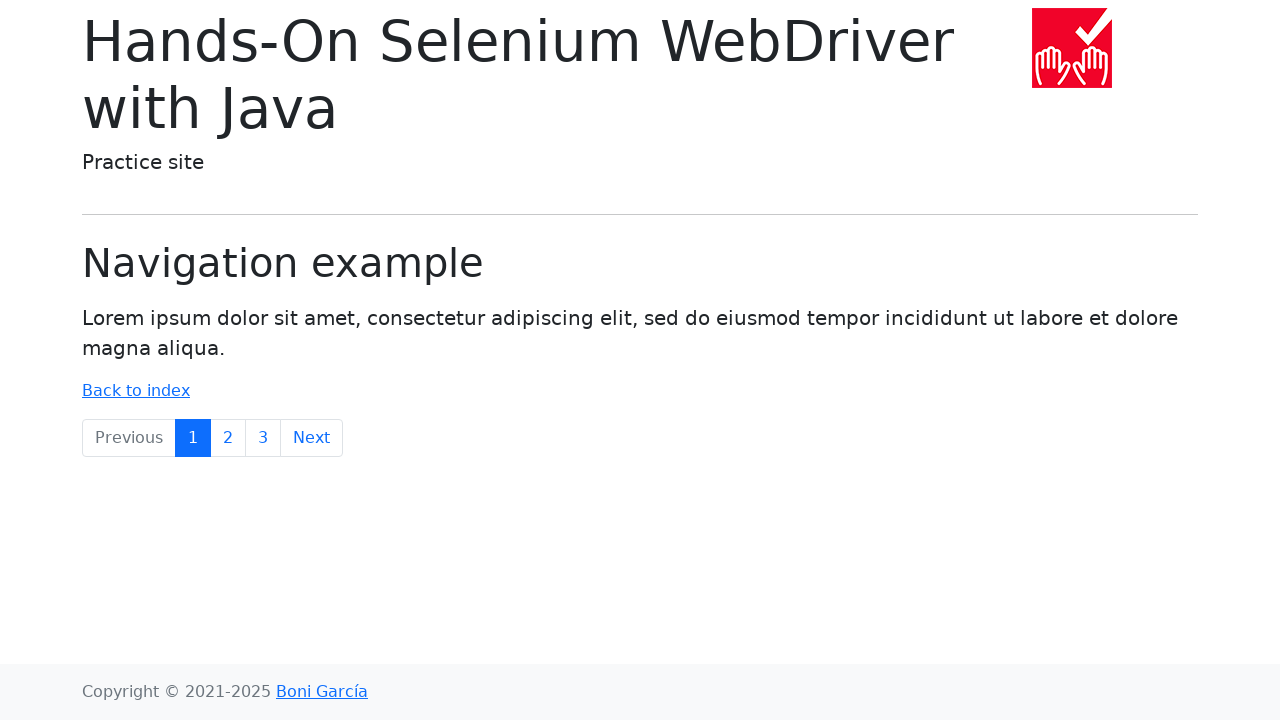

Verified page title is 'Hands-On Selenium WebDriver with Java'
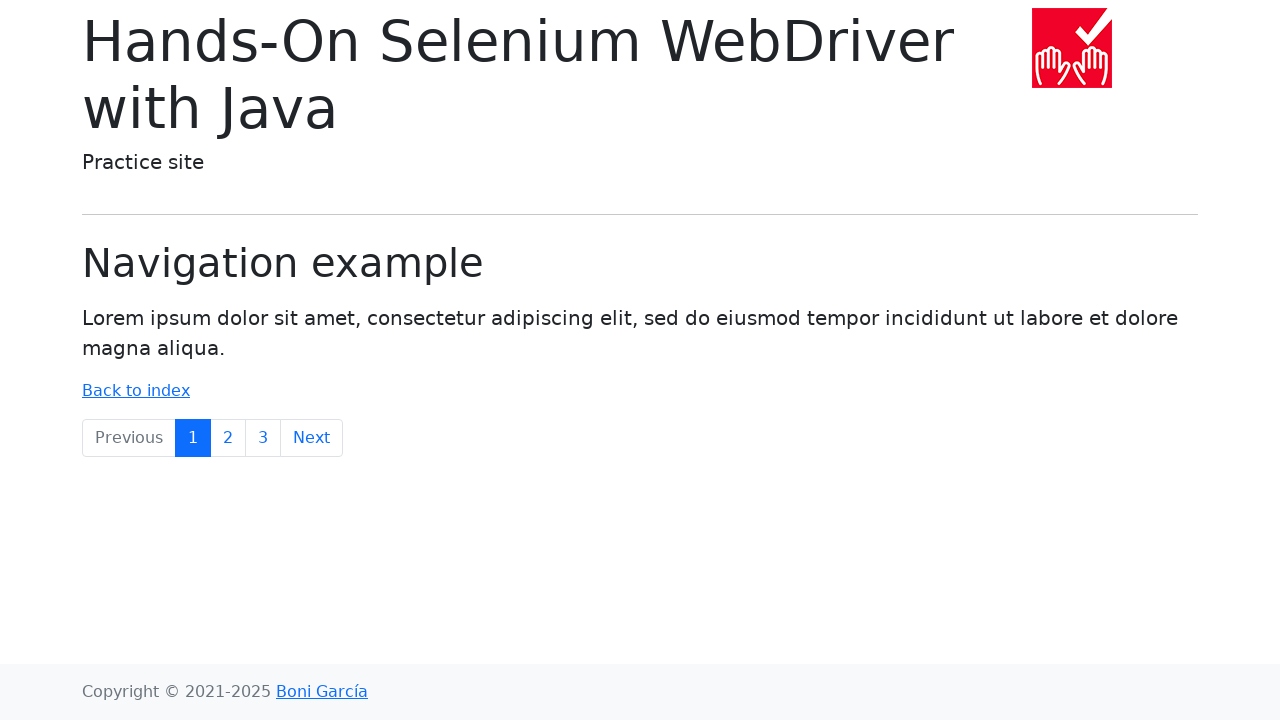

Verified heading text is 'Navigation example'
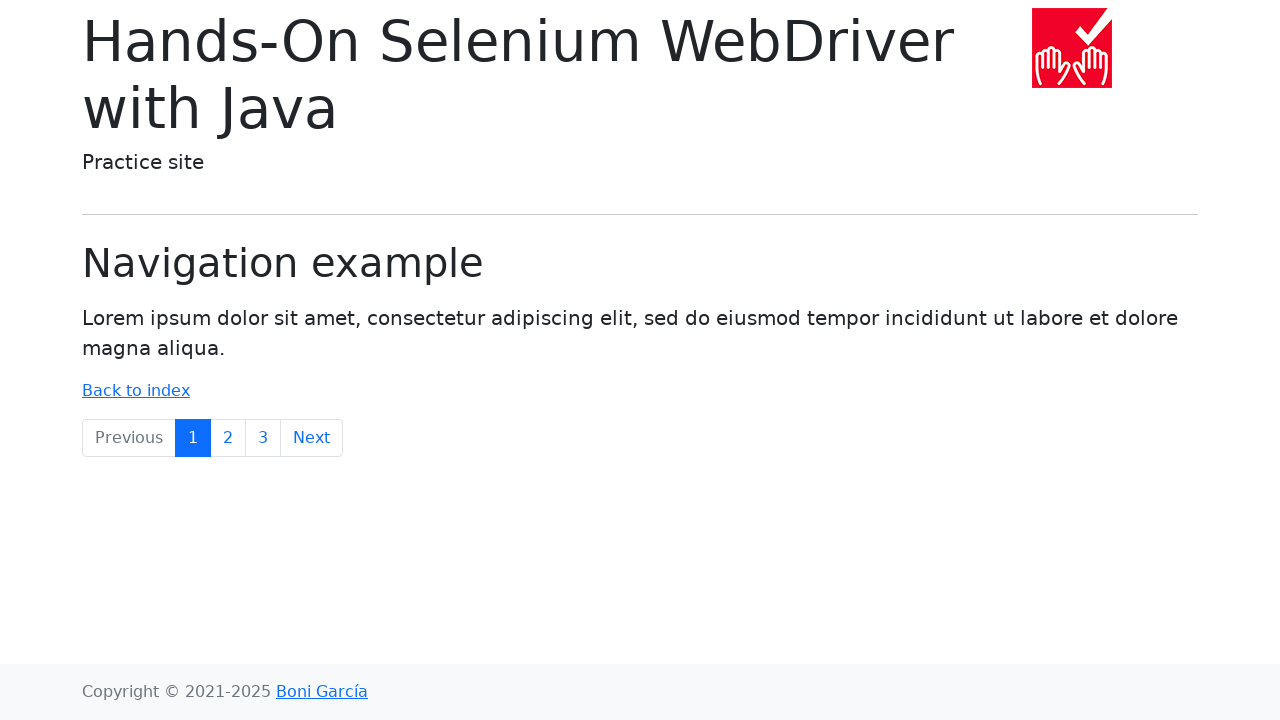

Verified URL is 'https://bonigarcia.dev/selenium-webdriver-java/navigation1.html'
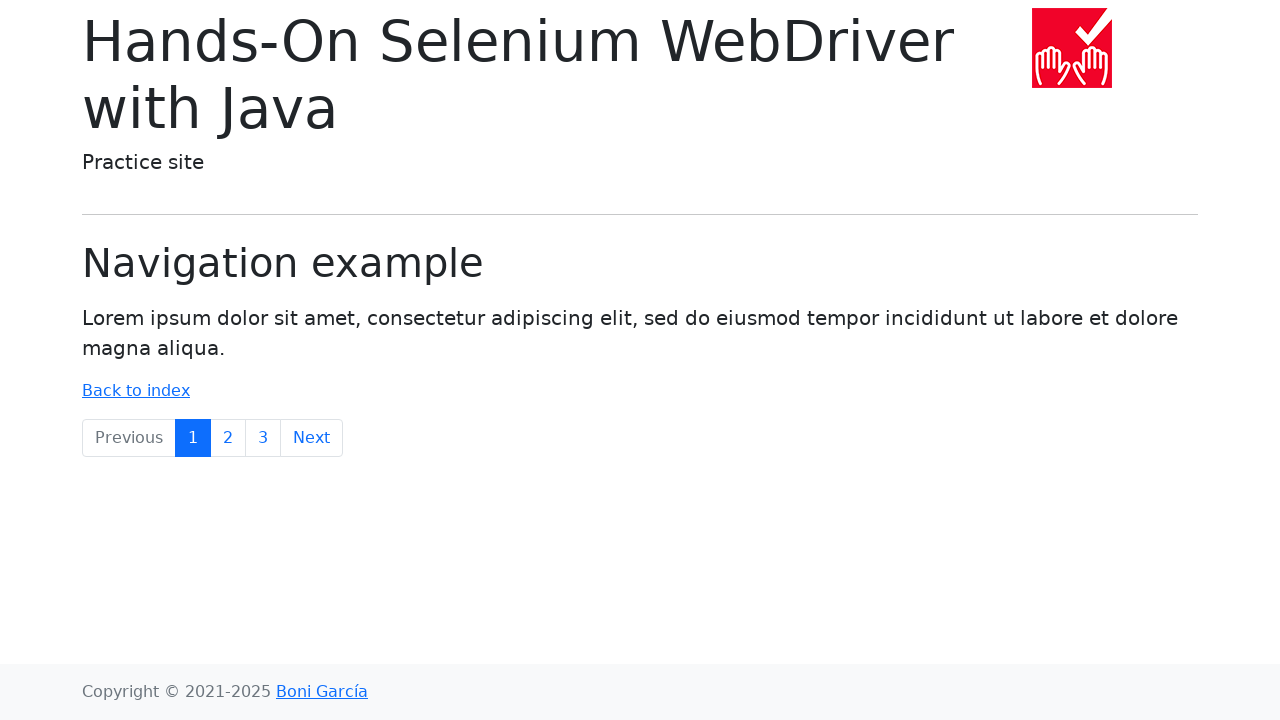

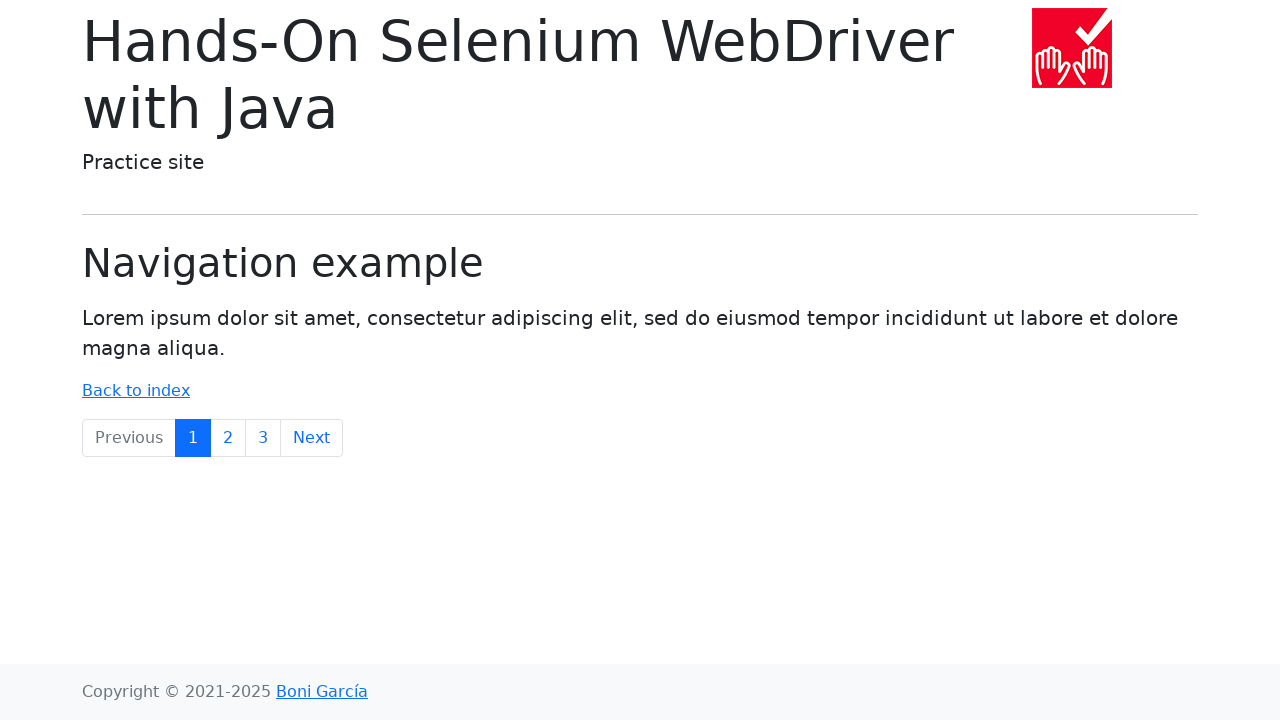